Verifies that the Microsoft Dynamics 365 page loads successfully by checking that the page title is not a "Page Not Found" error

Starting URL: https://dynamics.microsoft.com/en-us/

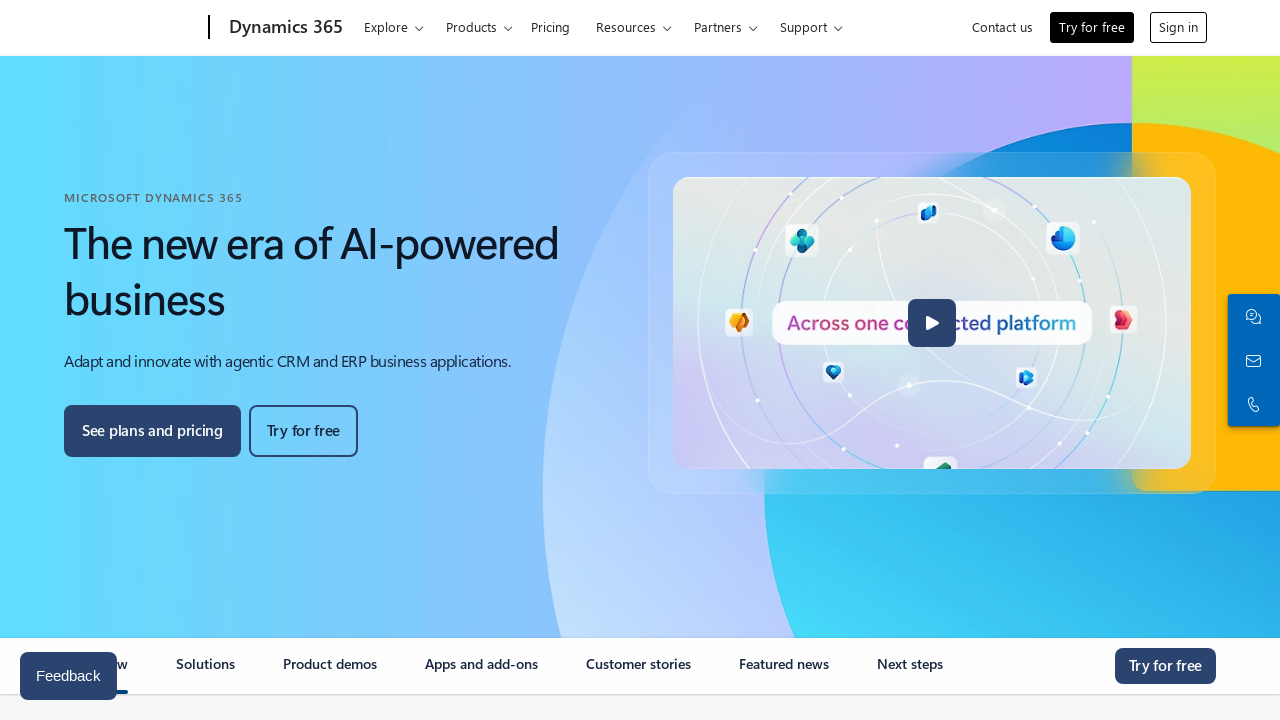

Navigated to Microsoft Dynamics 365 homepage
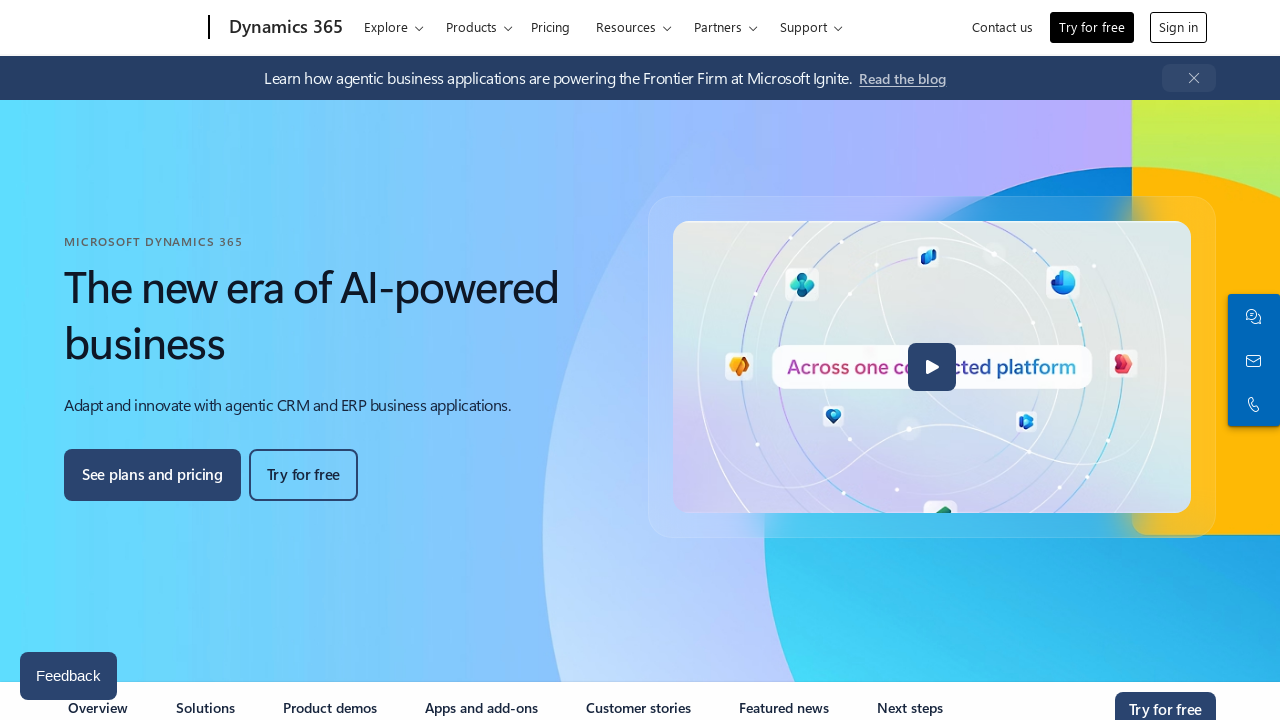

Retrieved page title: 'Agentic CRM and ERP Solutions | Microsoft Dynamics 365'
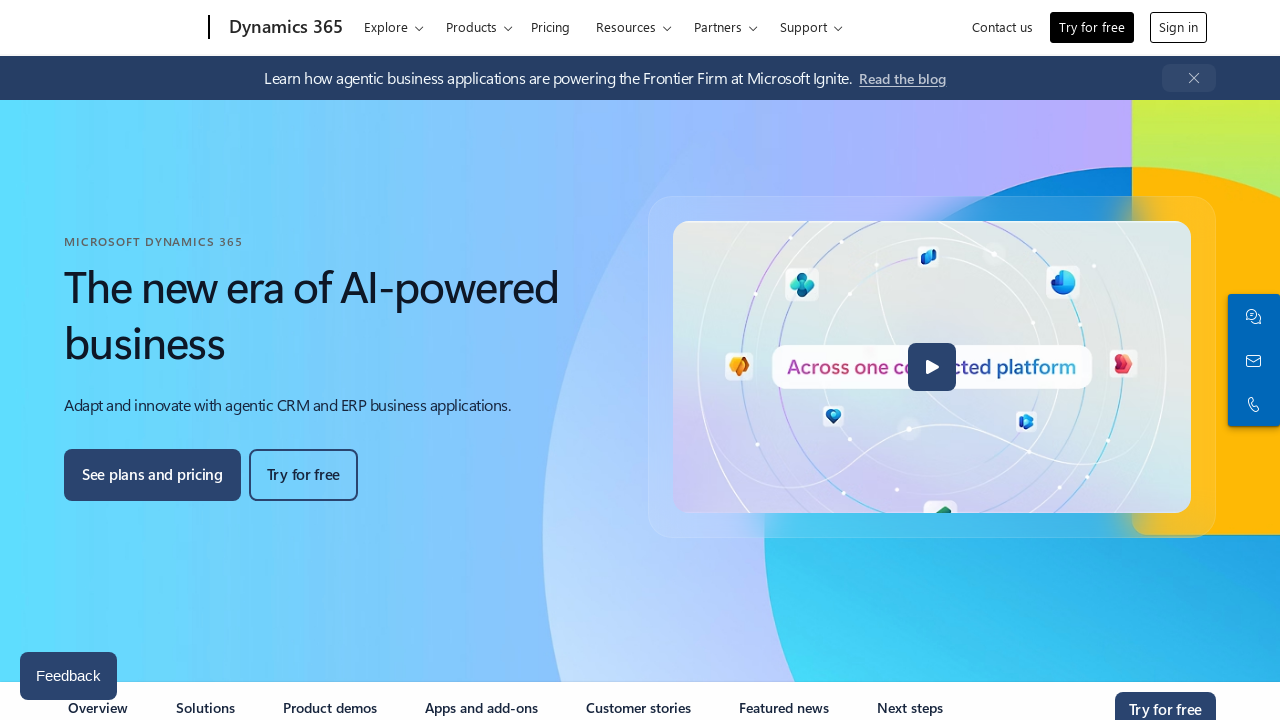

Verified page title is not 'Page Not Found' error - page loaded successfully
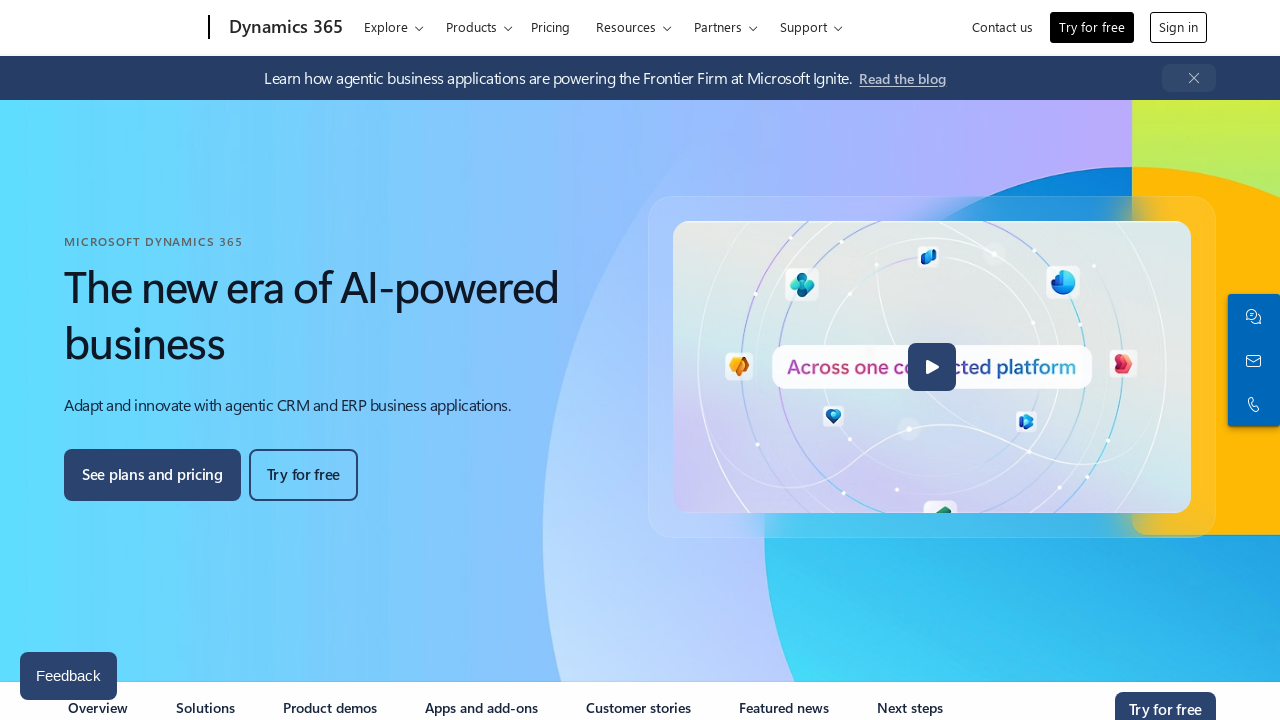

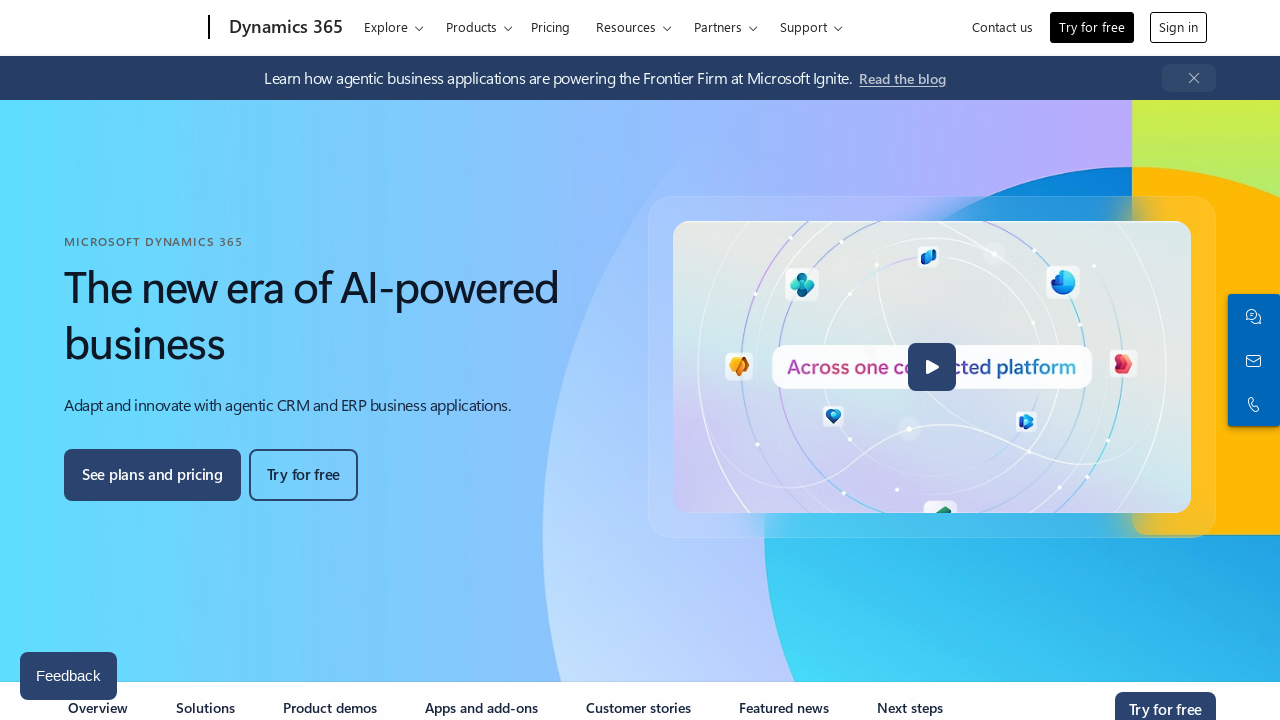